Navigates to the WebdriverIO homepage and retrieves the page title to verify the page loads correctly

Starting URL: https://webdriver.io

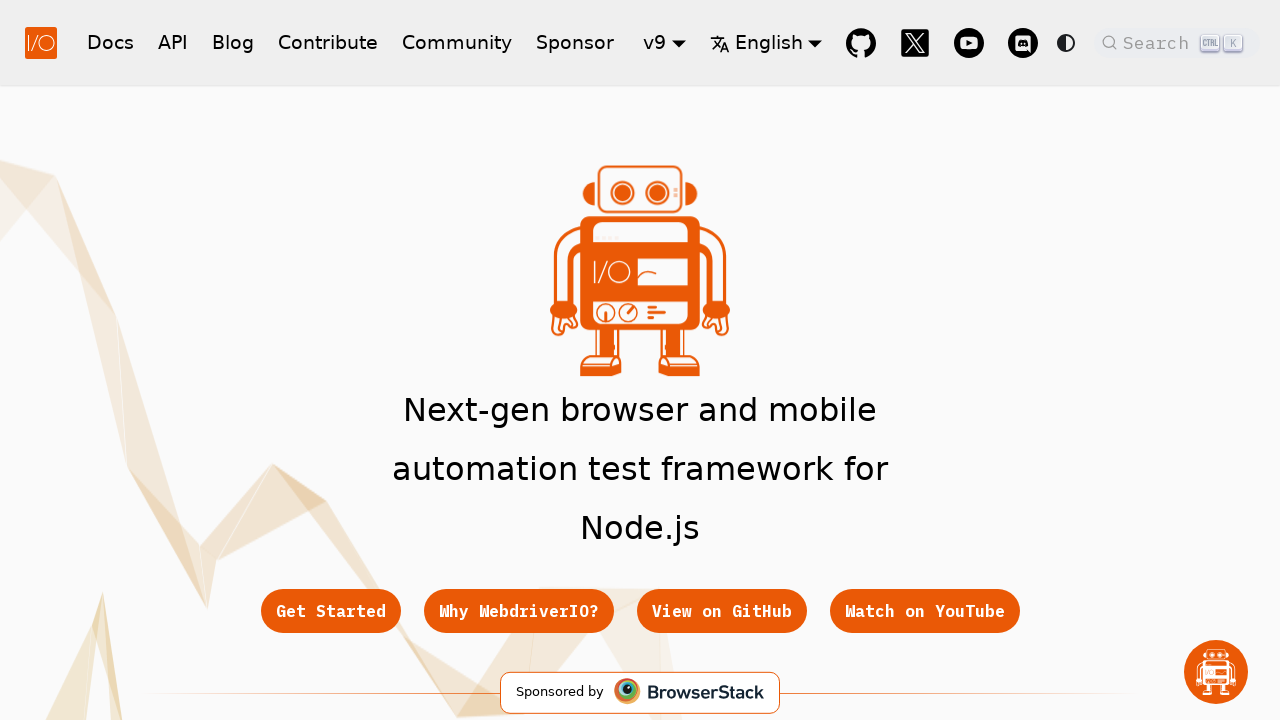

Waited for page DOM content to load
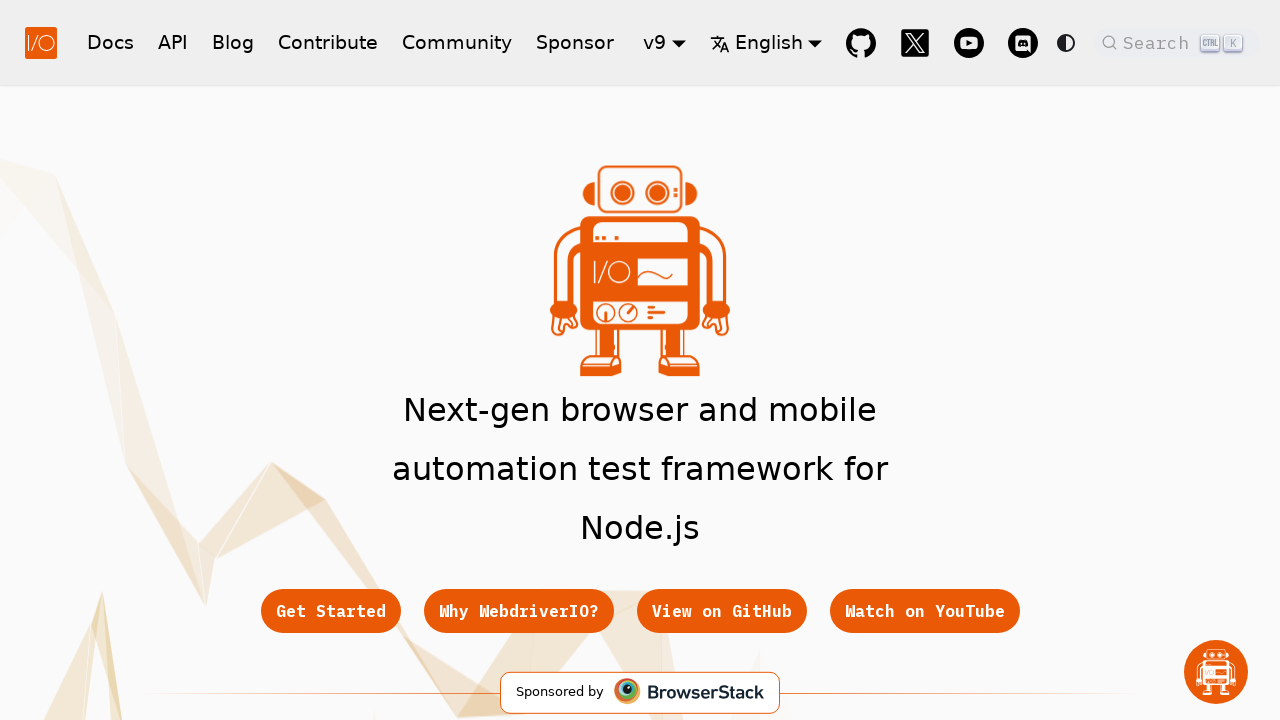

Retrieved page title: WebdriverIO · Next-gen browser and mobile automation test framework for Node.js | WebdriverIO
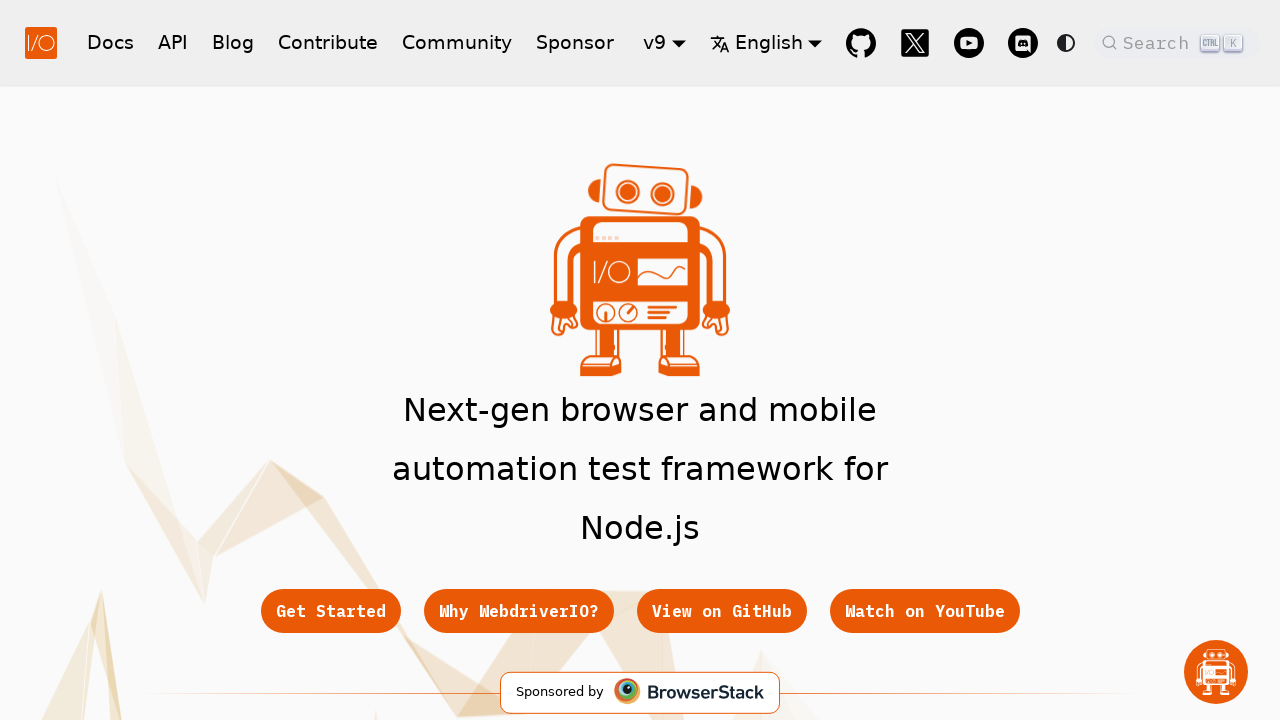

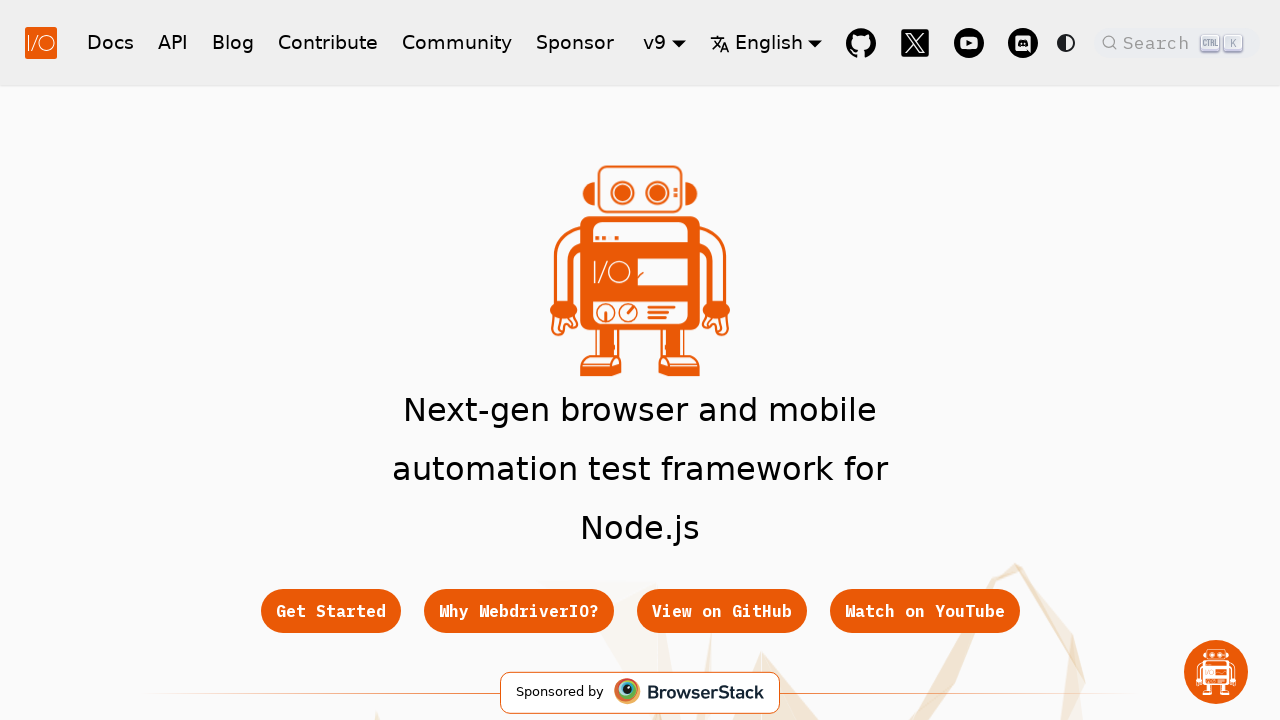